Tests checkbox functionality by clicking a single checkbox, unchecking it, then iterating through multiple checkboxes and clicking each one.

Starting URL: https://syntaxprojects.com/basic-checkbox-demo.php

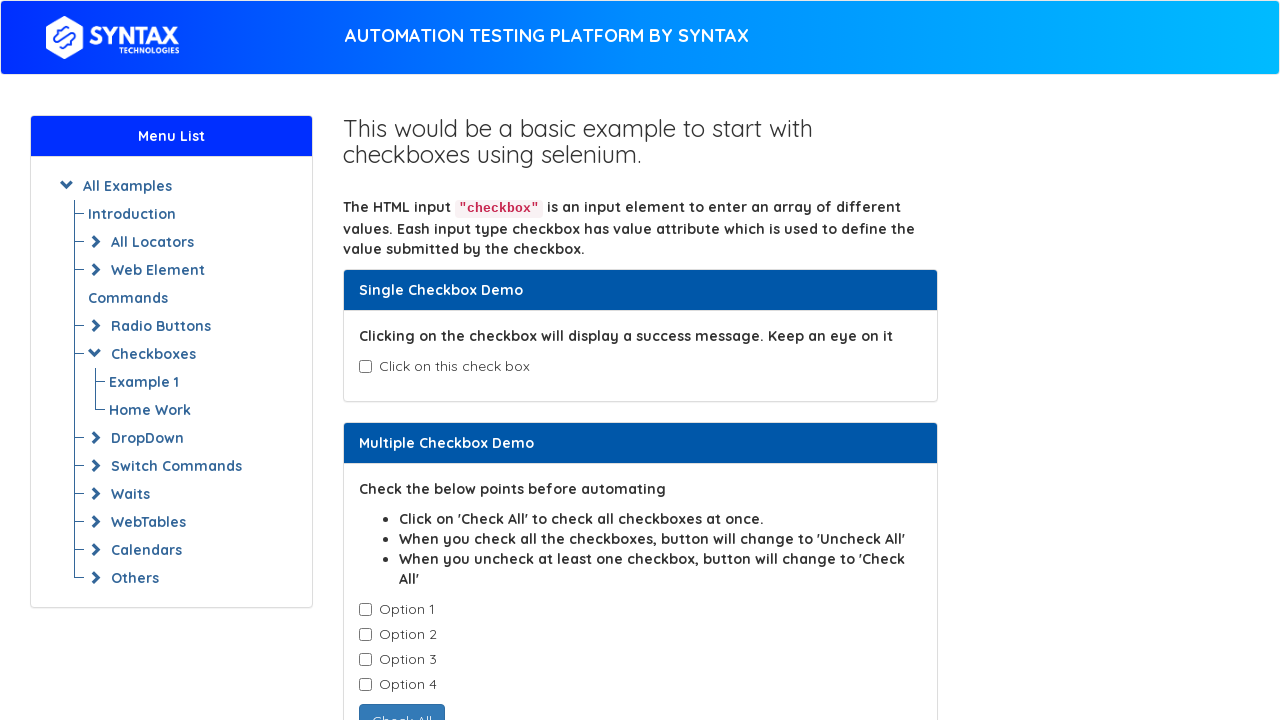

Clicked single checkbox to check it at (365, 367) on input#isAgeSelected
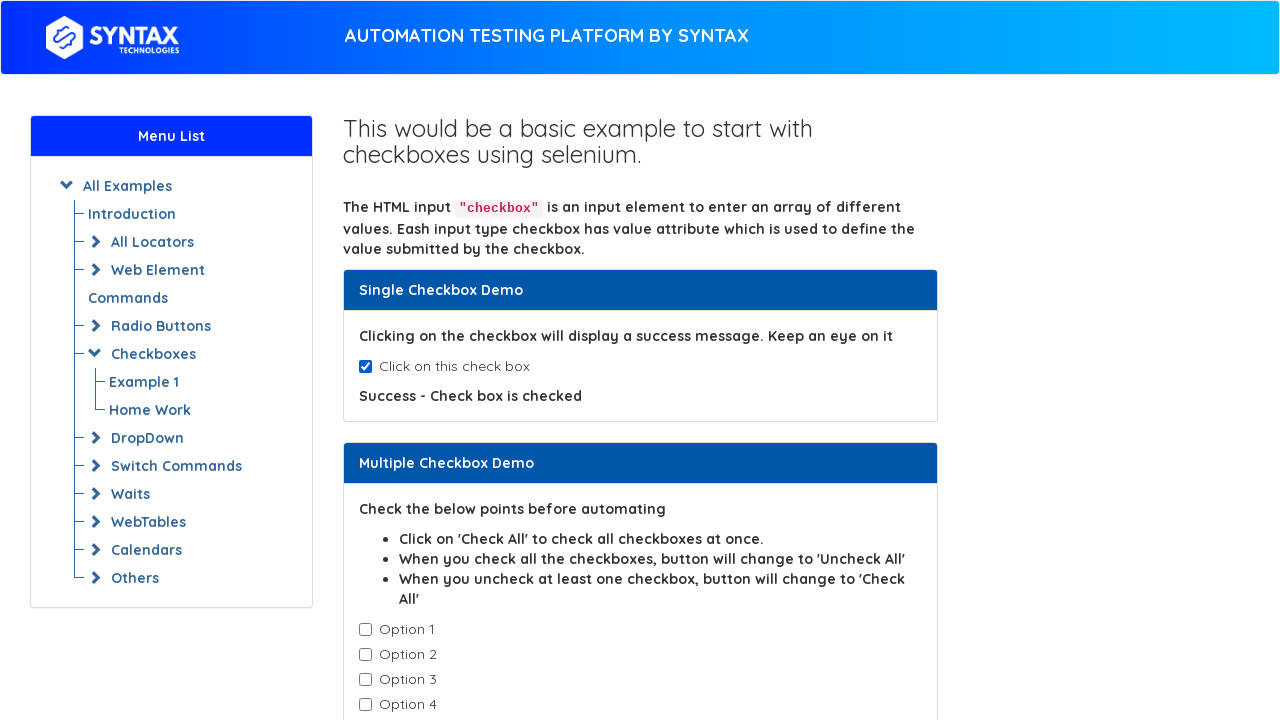

Waited 2 seconds
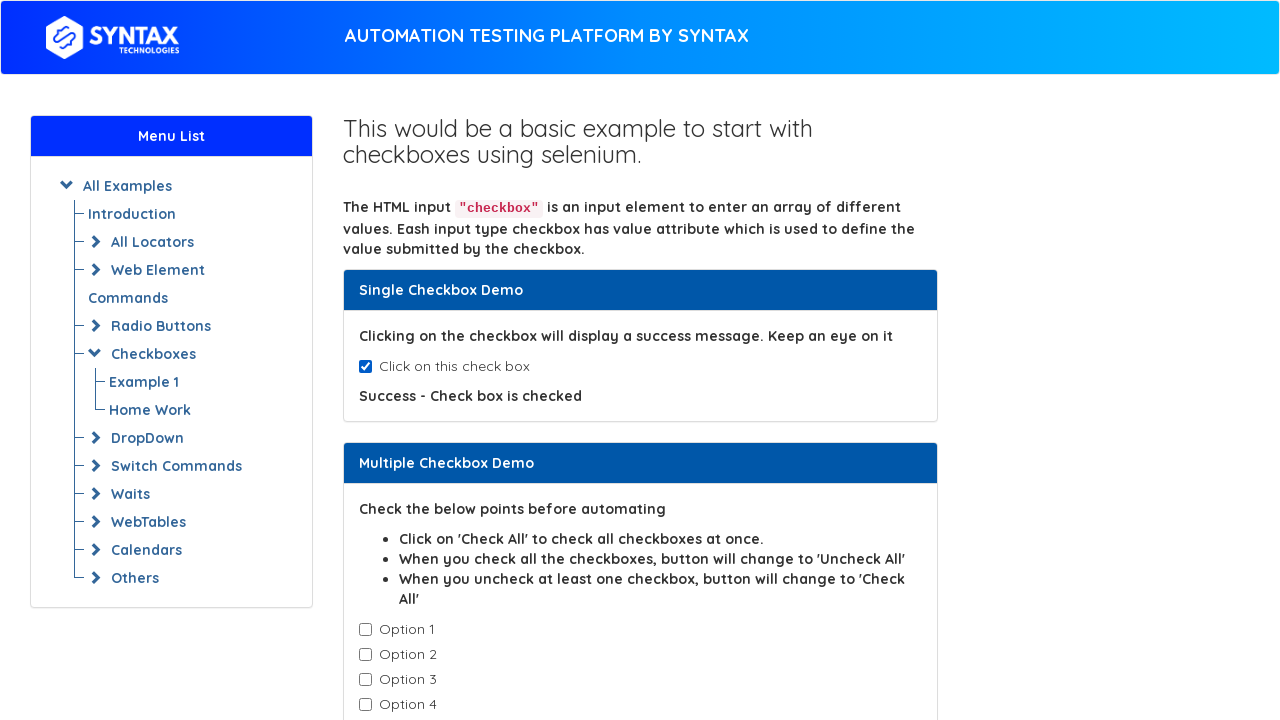

Clicked single checkbox to uncheck it at (365, 367) on input#isAgeSelected
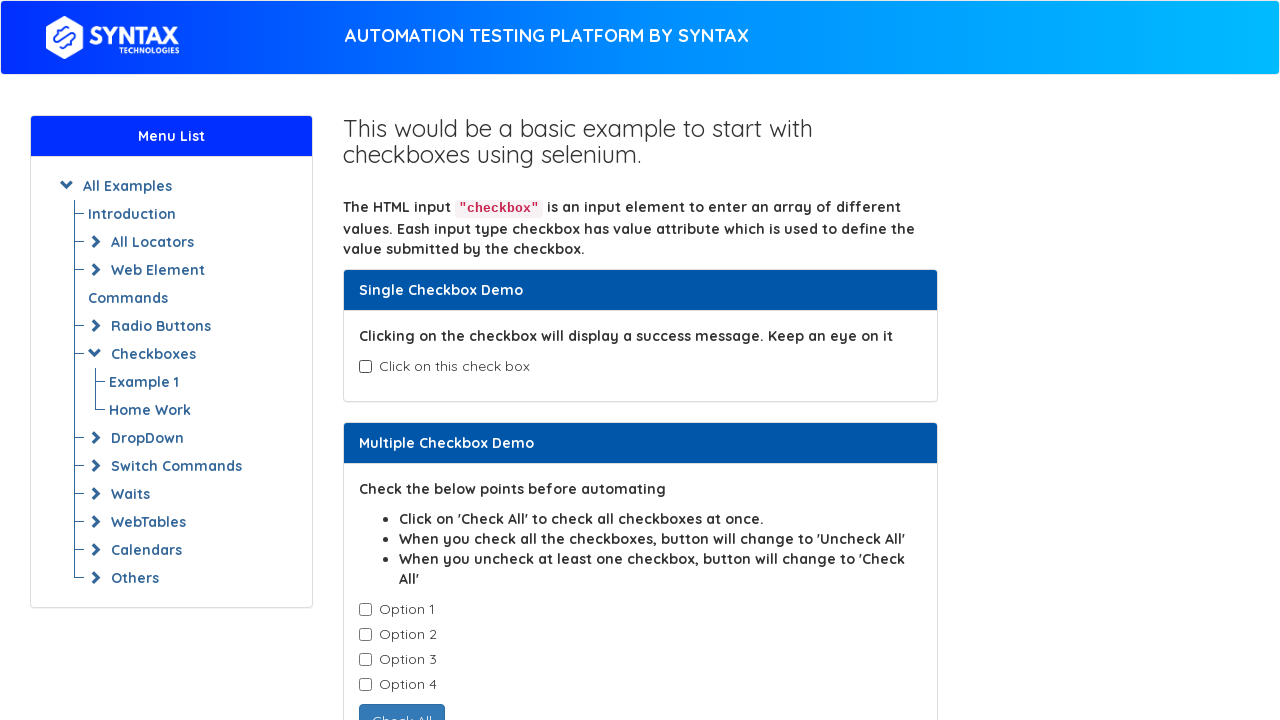

Located all checkboxes with class 'cb1-element'
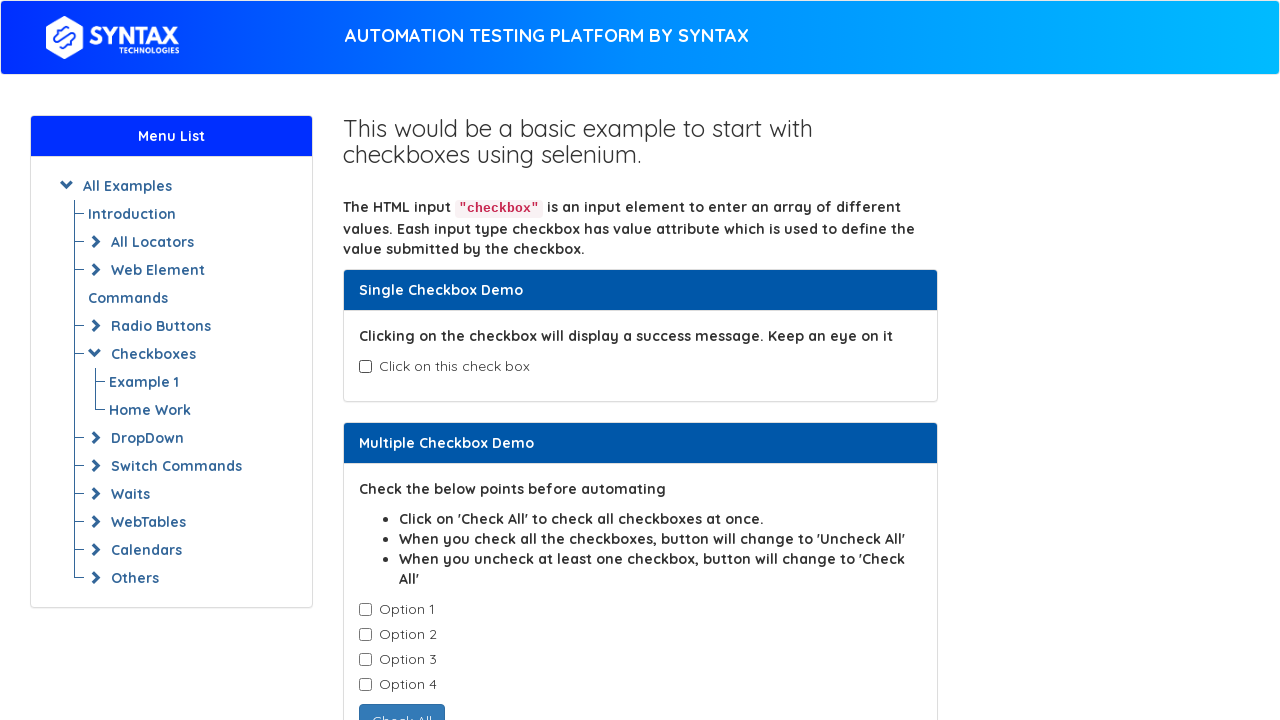

Found 4 checkboxes
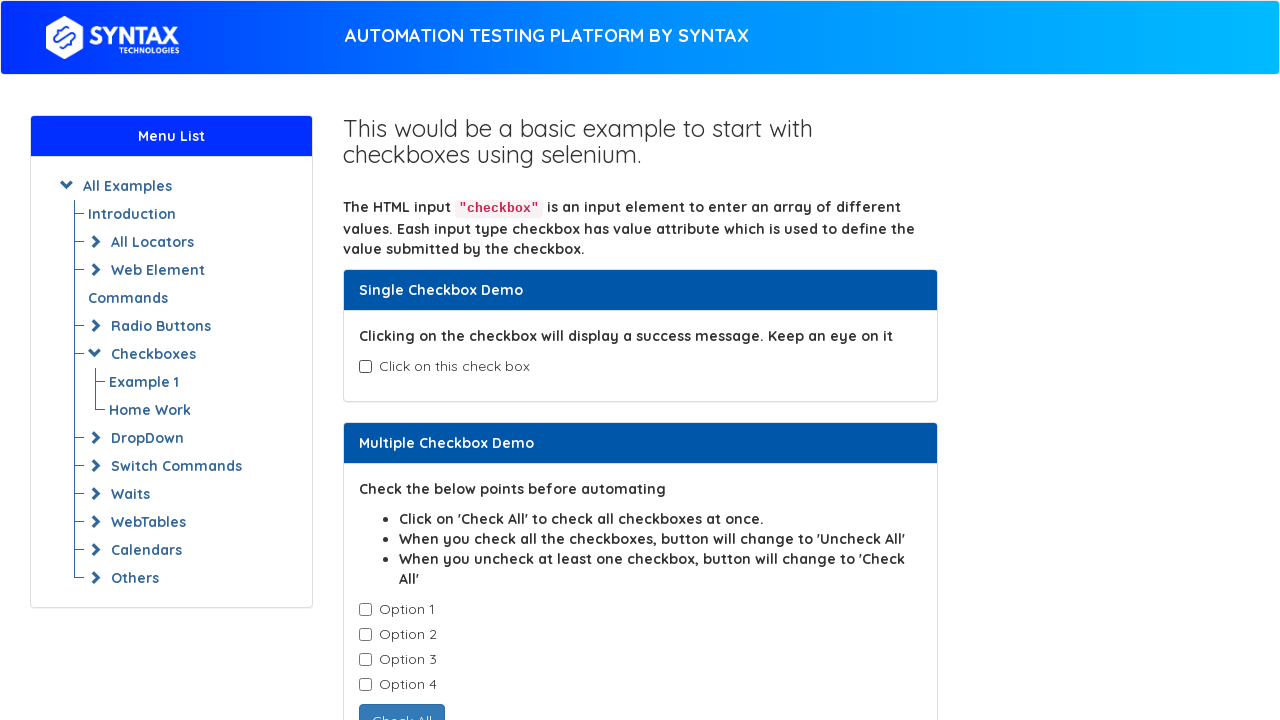

Clicked checkbox 1 of 4 at (365, 610) on xpath=//input[@class='cb1-element'] >> nth=0
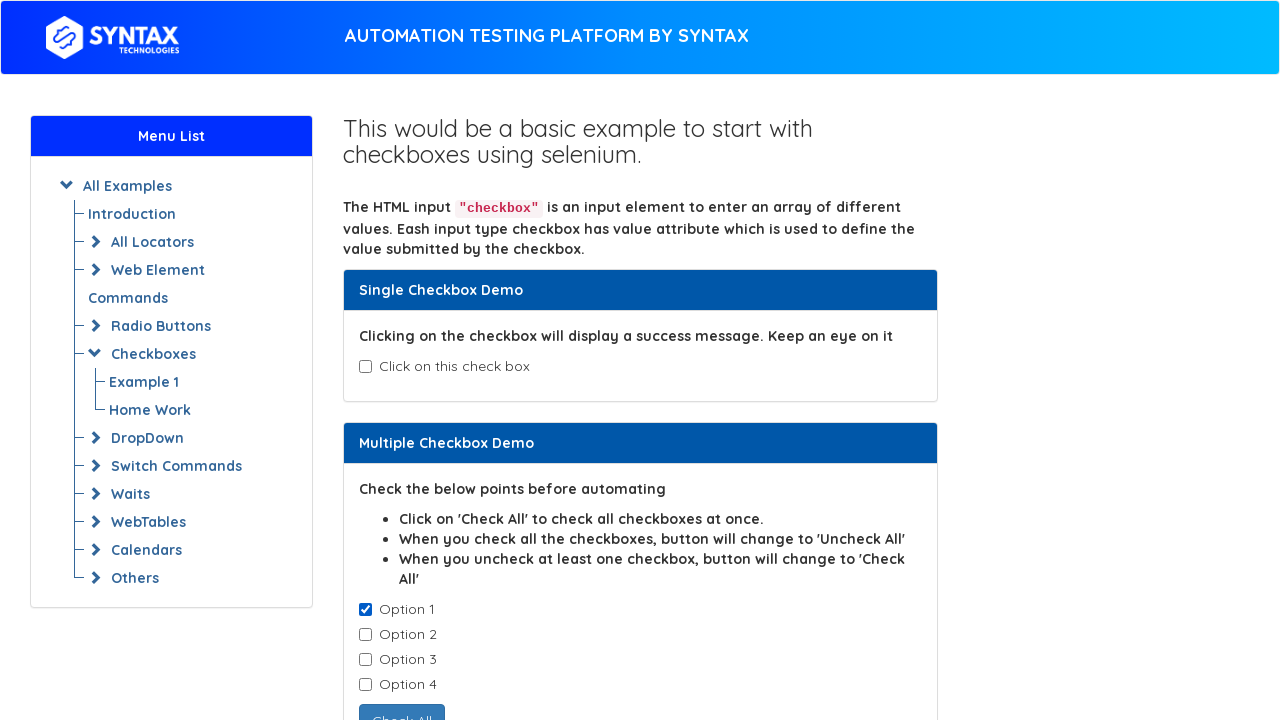

Clicked checkbox 2 of 4 at (365, 635) on xpath=//input[@class='cb1-element'] >> nth=1
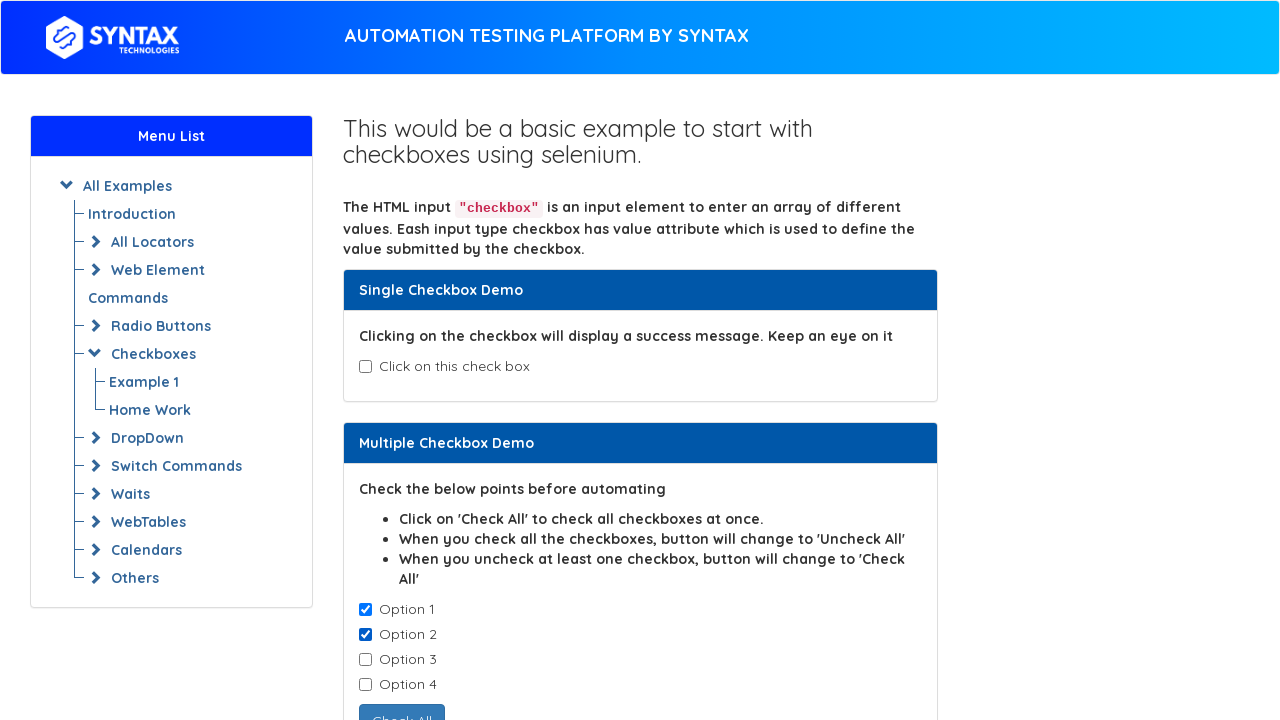

Clicked checkbox 3 of 4 at (365, 660) on xpath=//input[@class='cb1-element'] >> nth=2
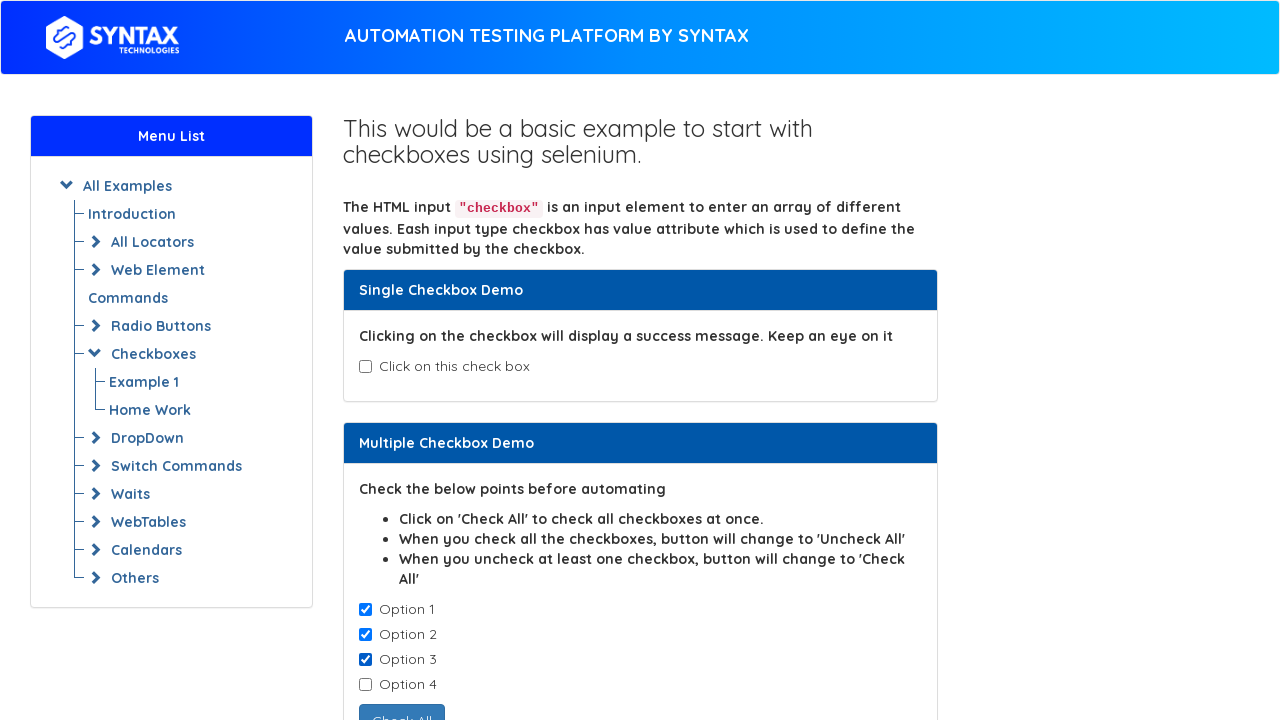

Clicked checkbox 4 of 4 at (365, 685) on xpath=//input[@class='cb1-element'] >> nth=3
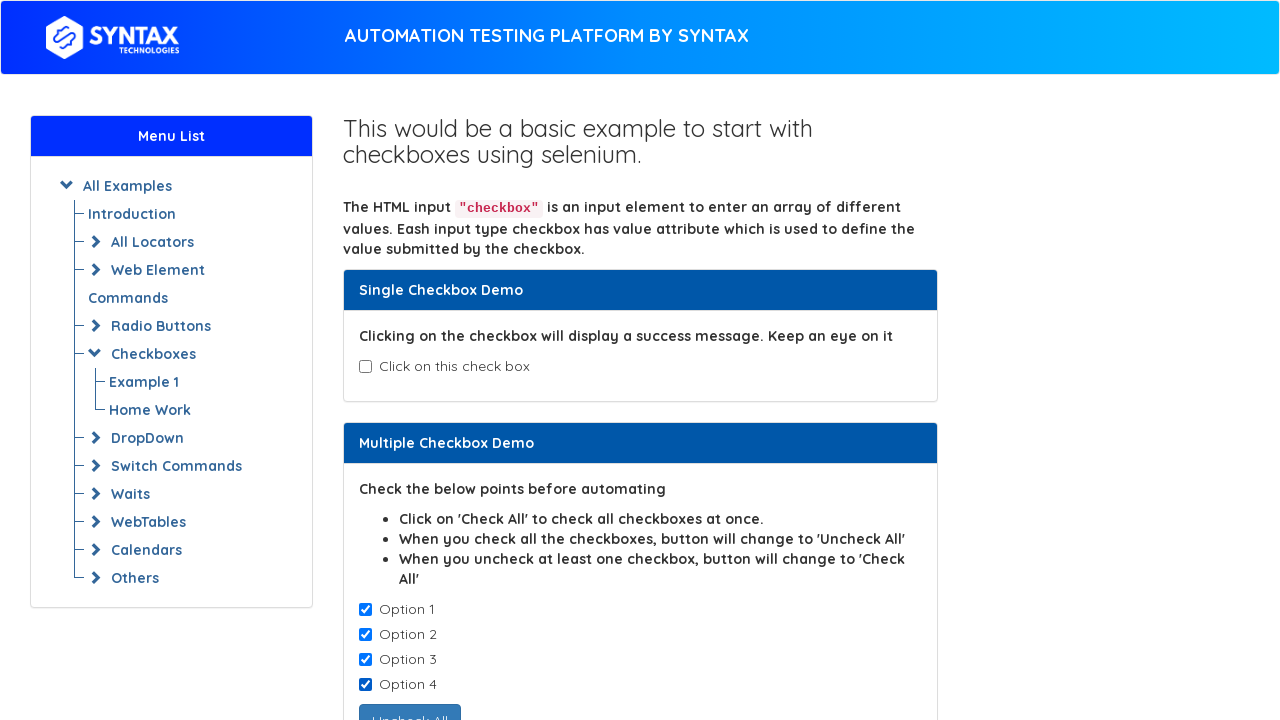

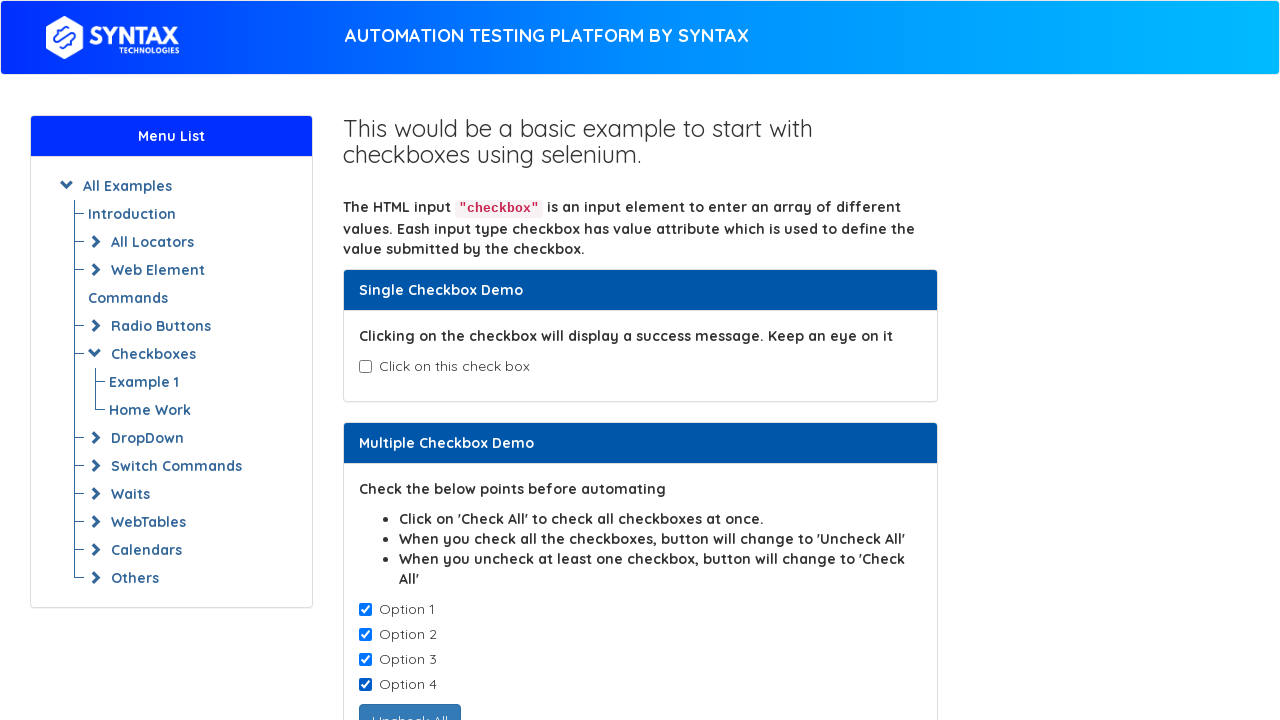